Tests dropdown functionality by navigating to the dropdown page and selecting an option from a dropdown menu

Starting URL: https://the-internet.herokuapp.com/

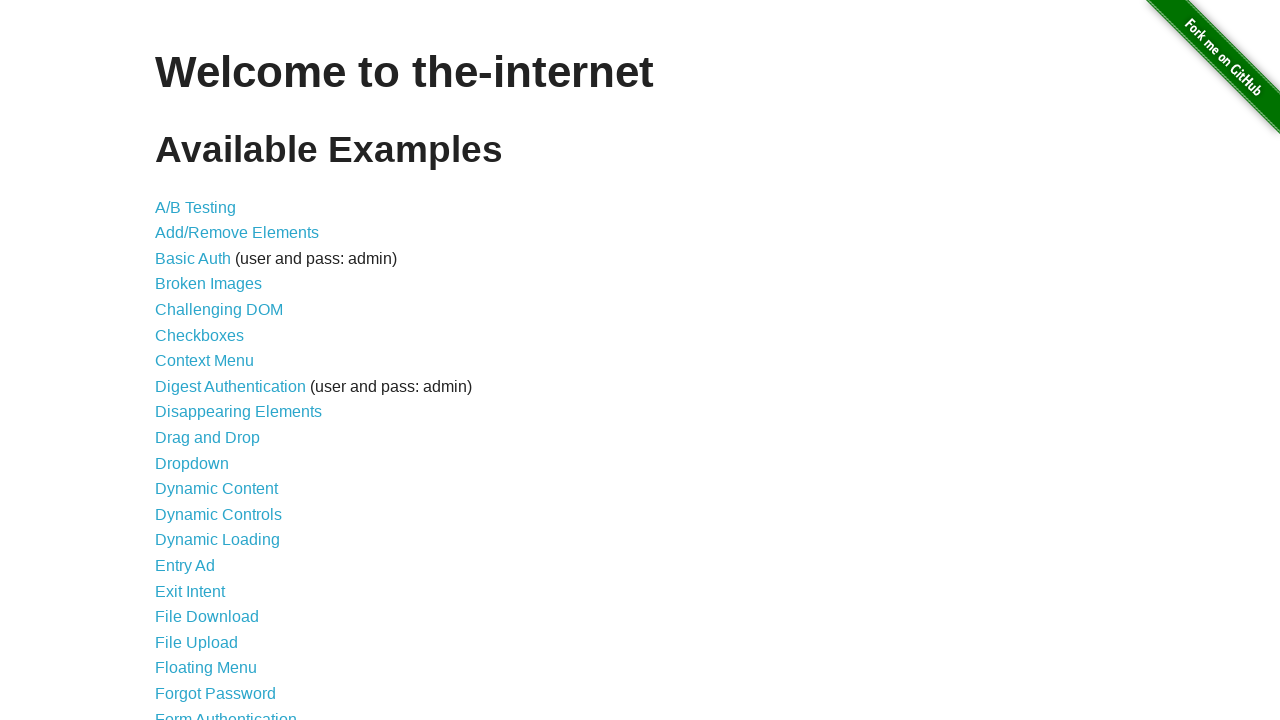

Clicked on the dropdown link to navigate to dropdown page at (192, 463) on a[href='/dropdown']
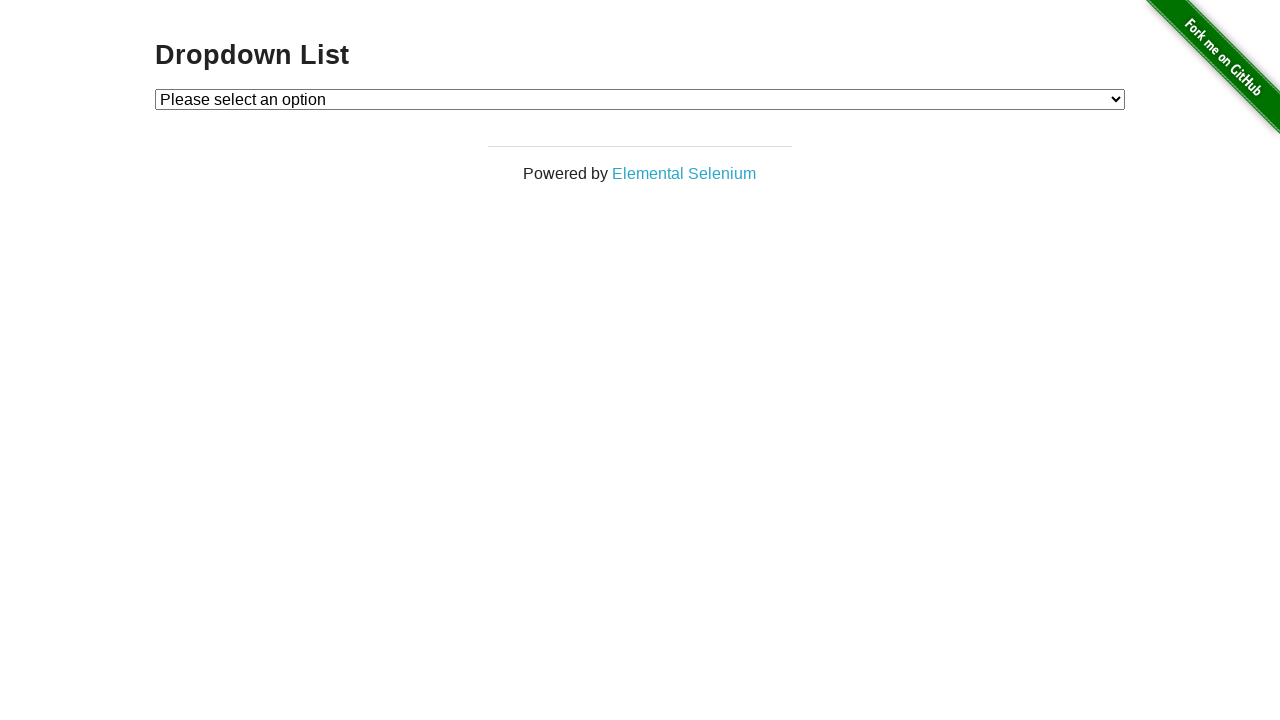

Selected option 1 from the dropdown menu on #dropdown
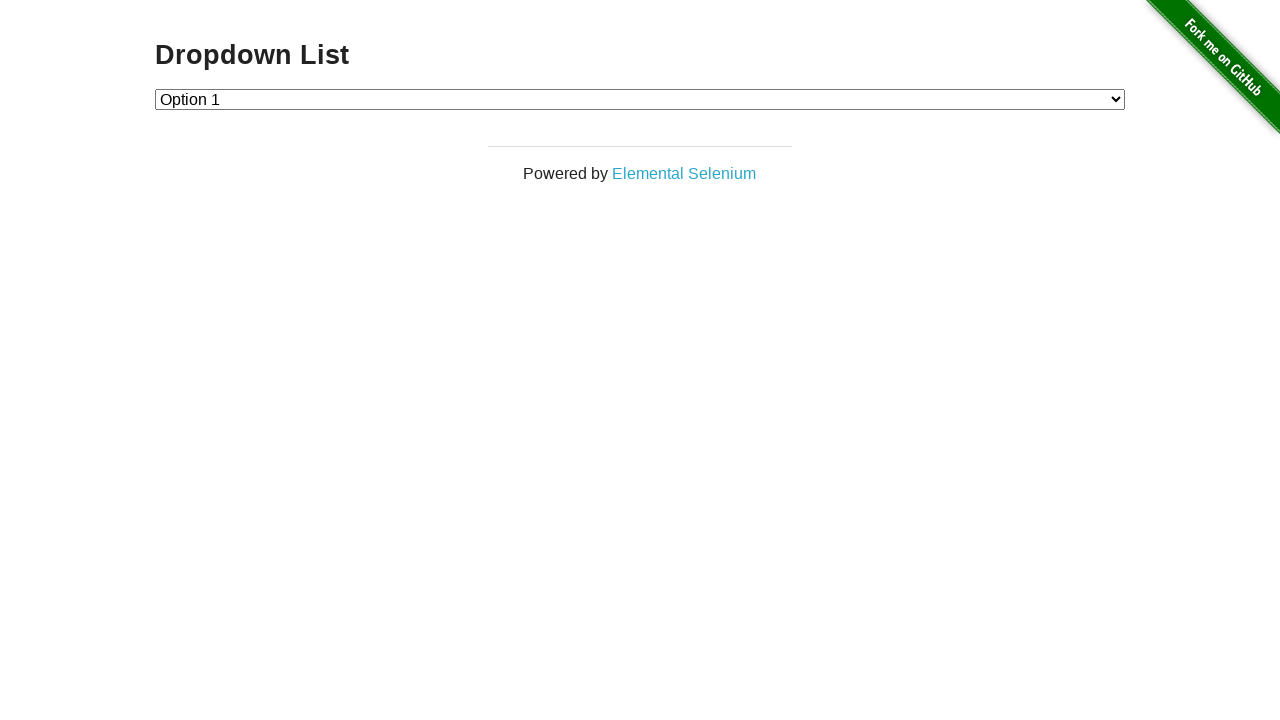

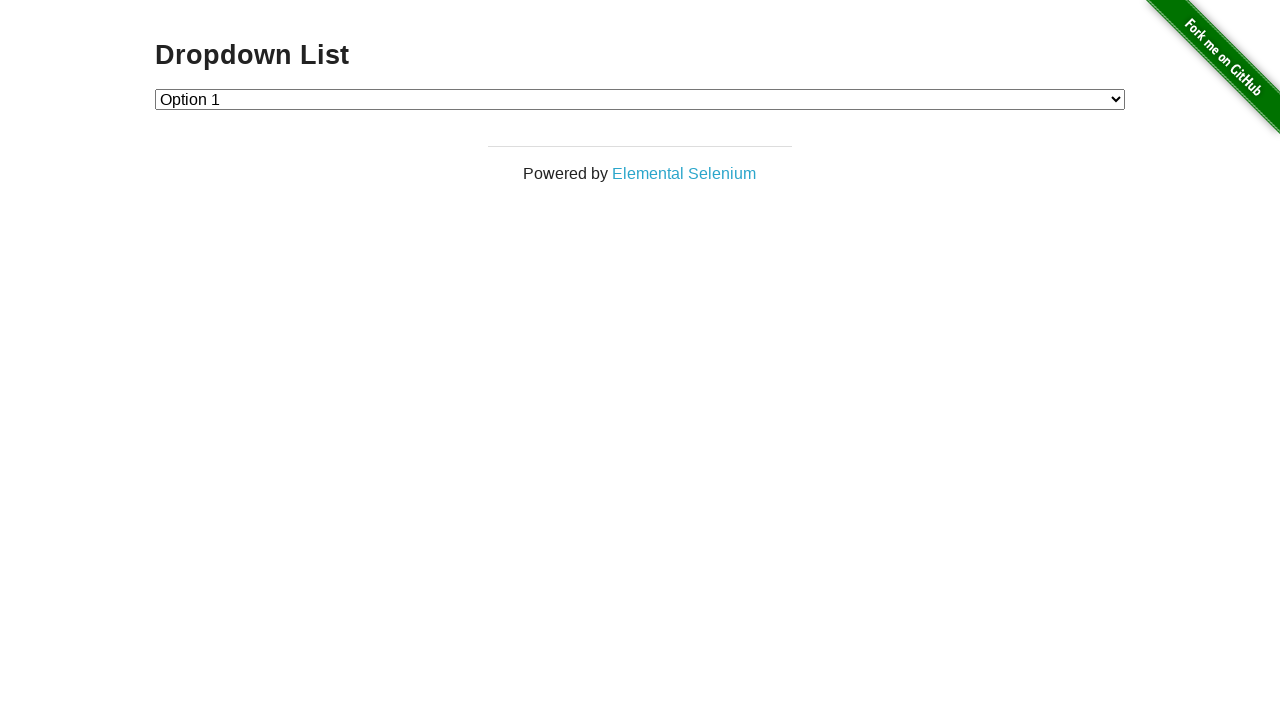